Tests radio button functionality by iterating through a group of radio buttons and clicking each one to verify selection behavior

Starting URL: http://www.echoecho.com/htmlforms10.htm

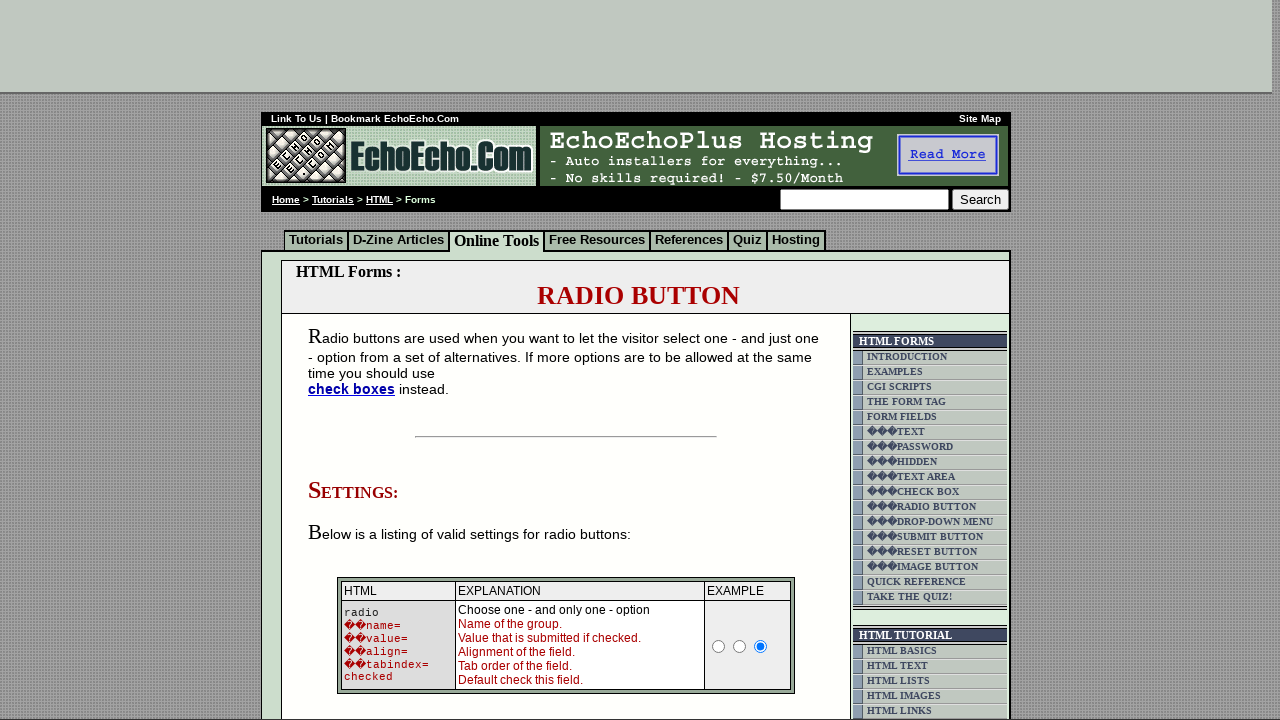

Located radio button container
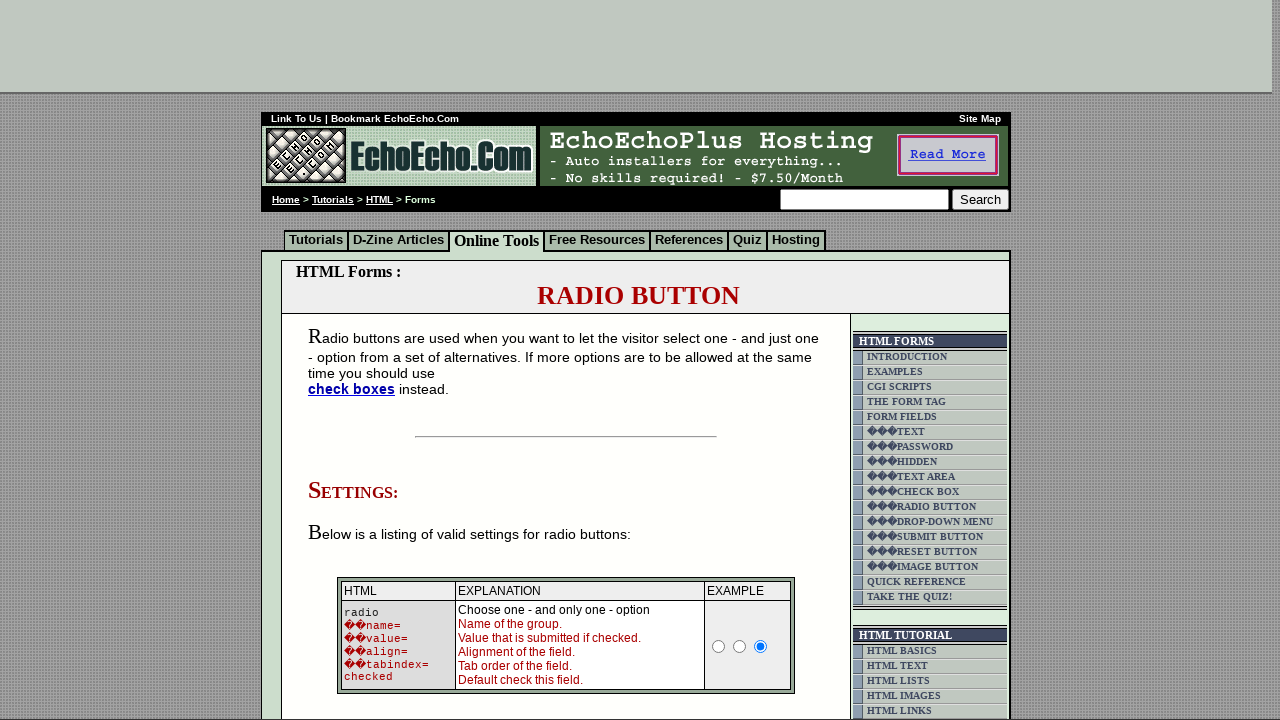

Located all radio buttons in group2
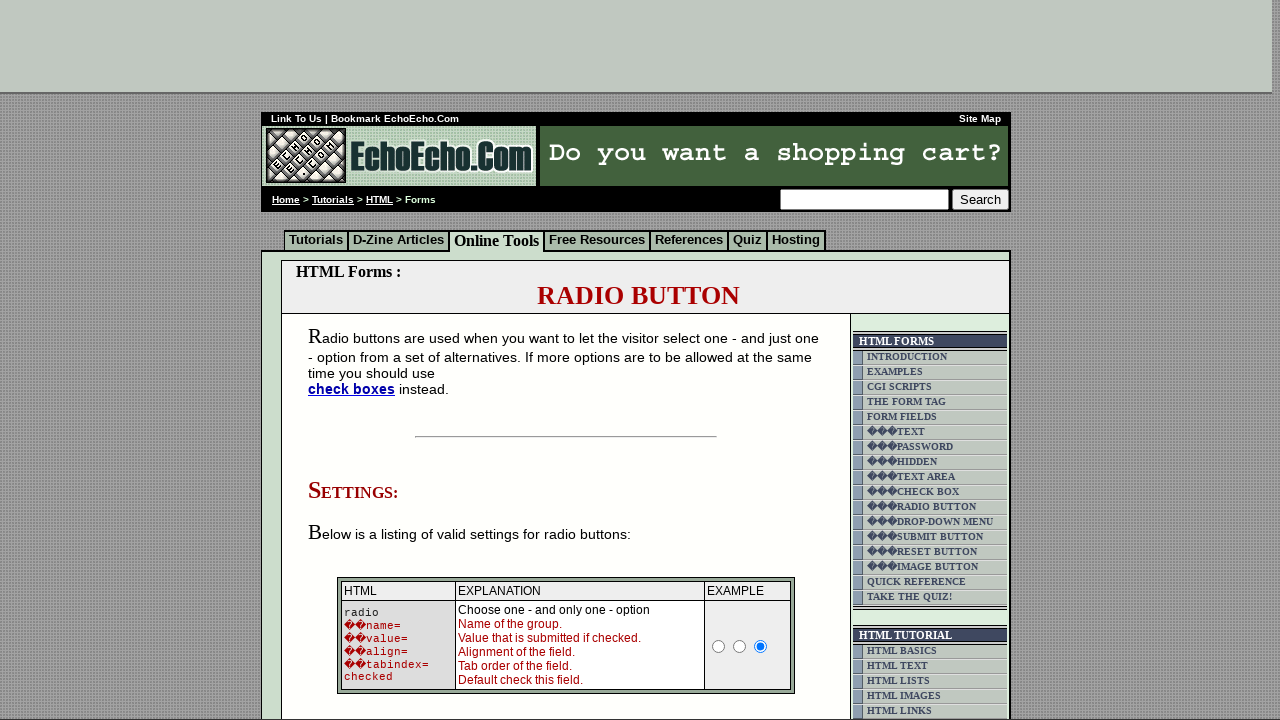

Retrieved count of radio buttons: 3
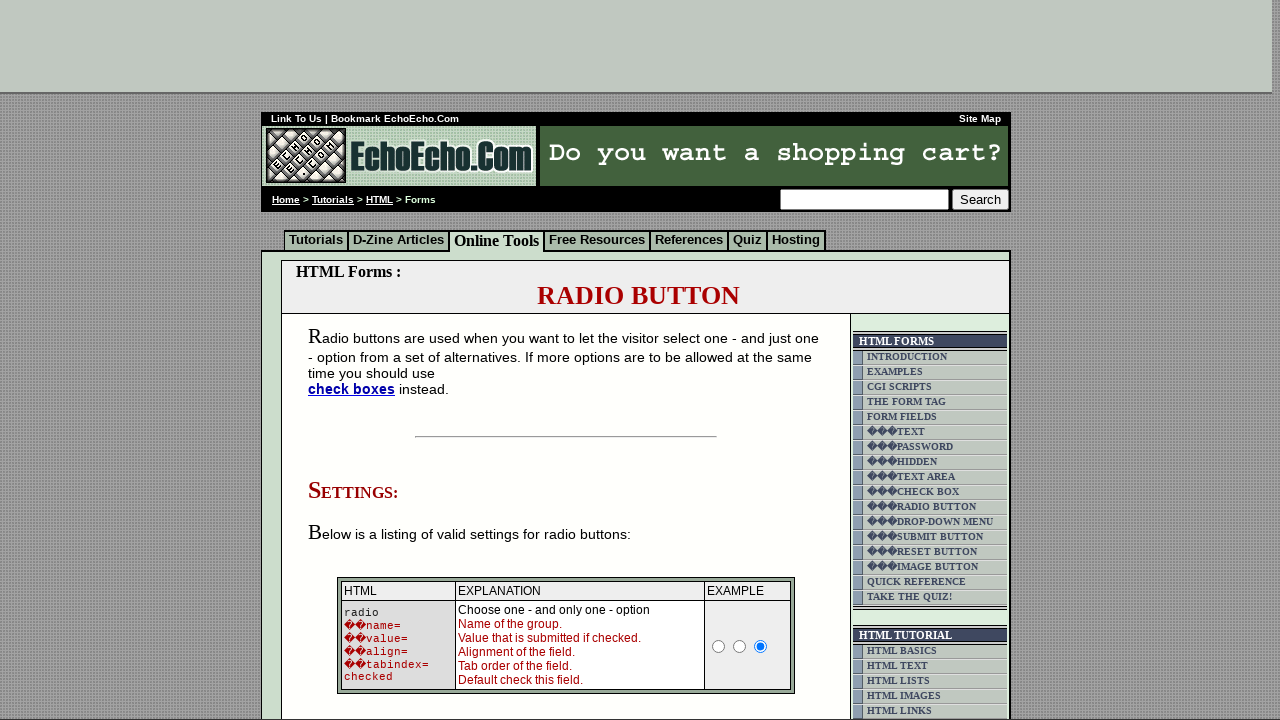

Clicked radio button at index 0 at (356, 360) on xpath=/html/body/div[2]/table[9]/tbody/tr/td[4]/table/tbody/tr/td/div/span/form/
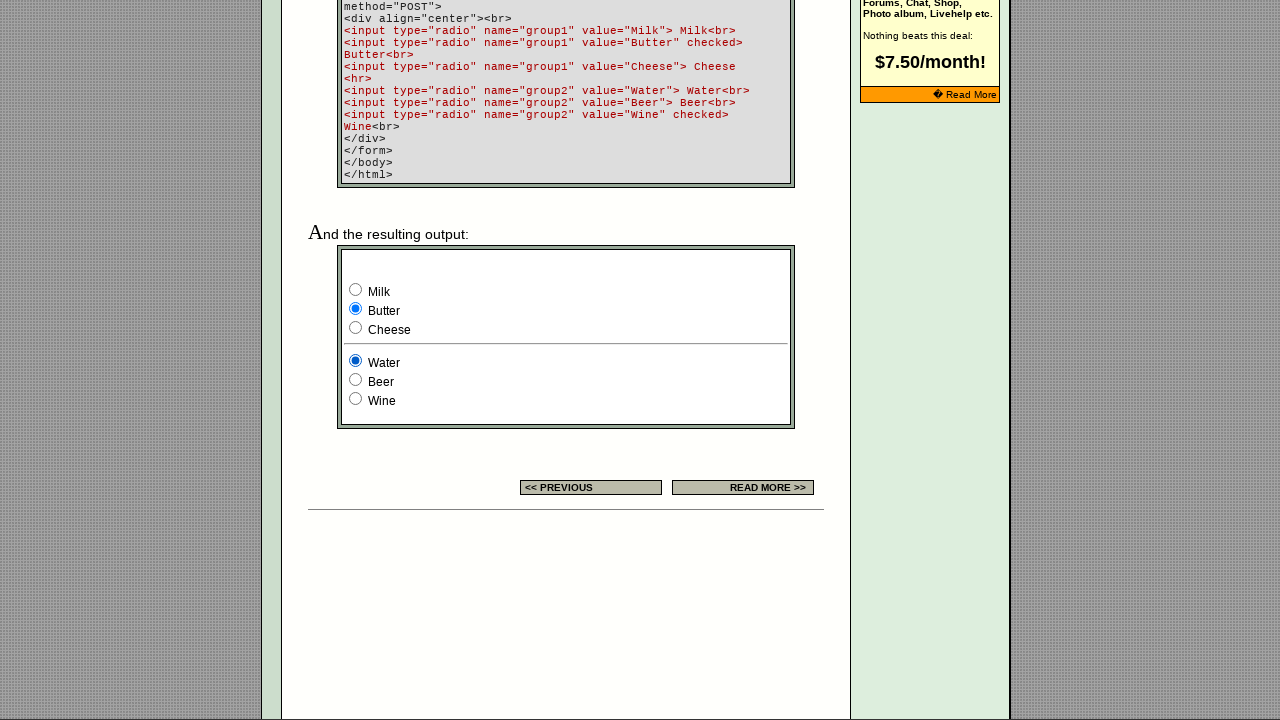

Retrieved value attribute 'Water' from radio button at index 0
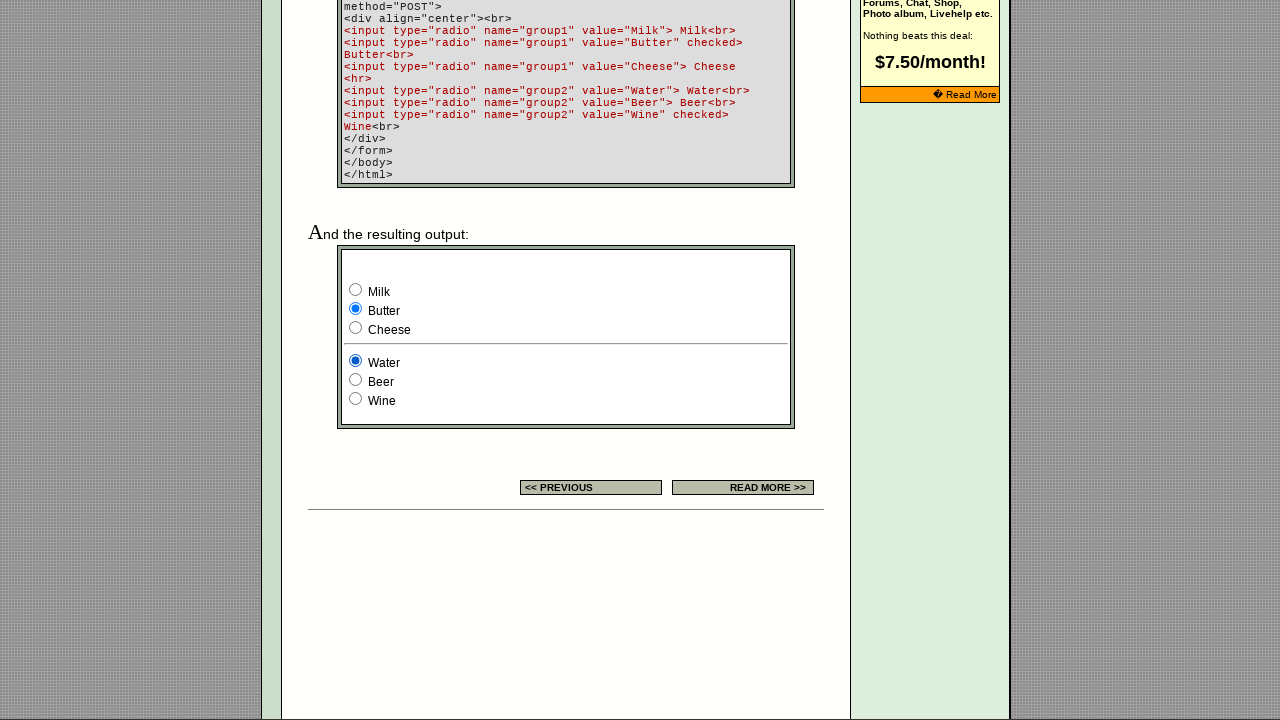

Checked selection state of radio button at index 0: True
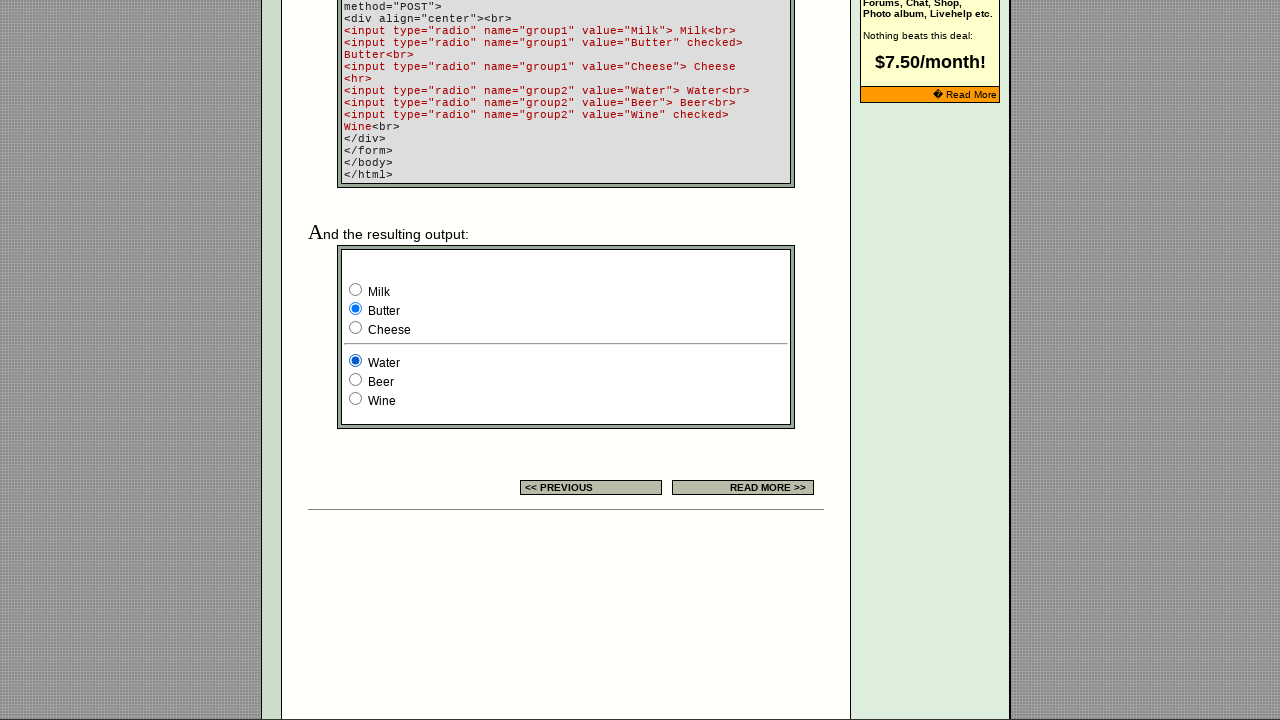

Retrieved value attribute 'Beer' from radio button at index 1
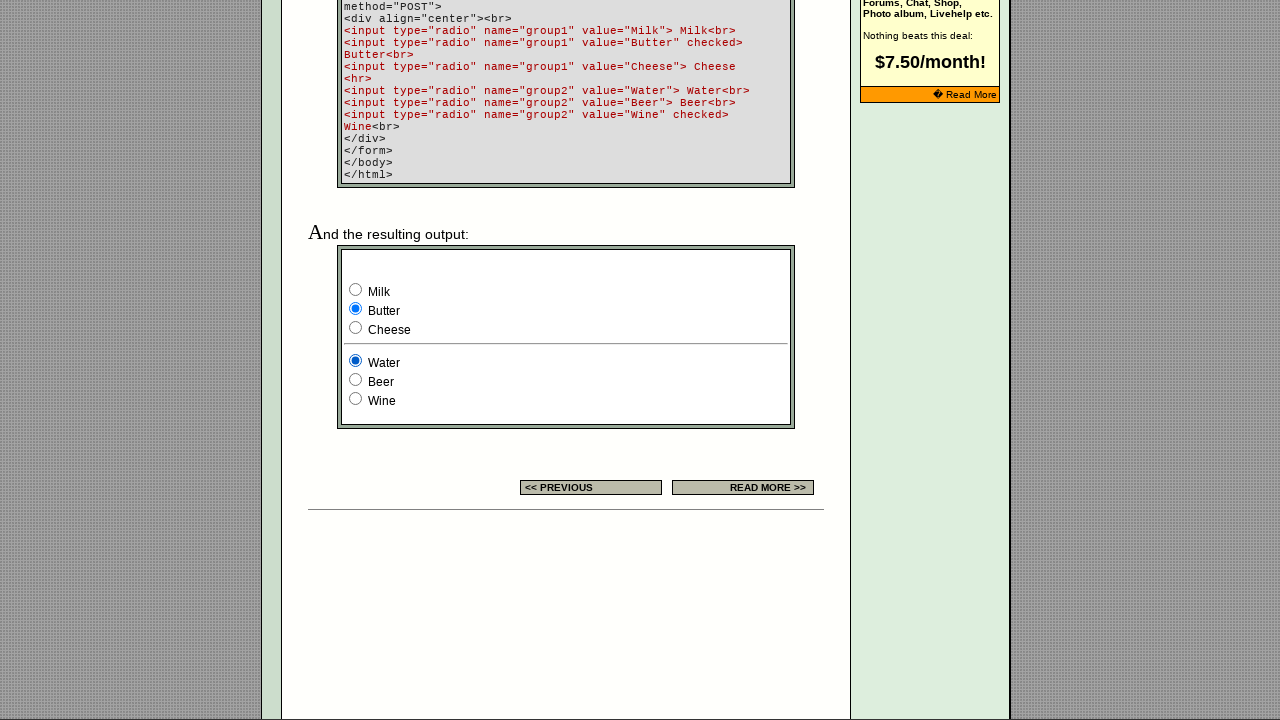

Checked selection state of radio button at index 1: False
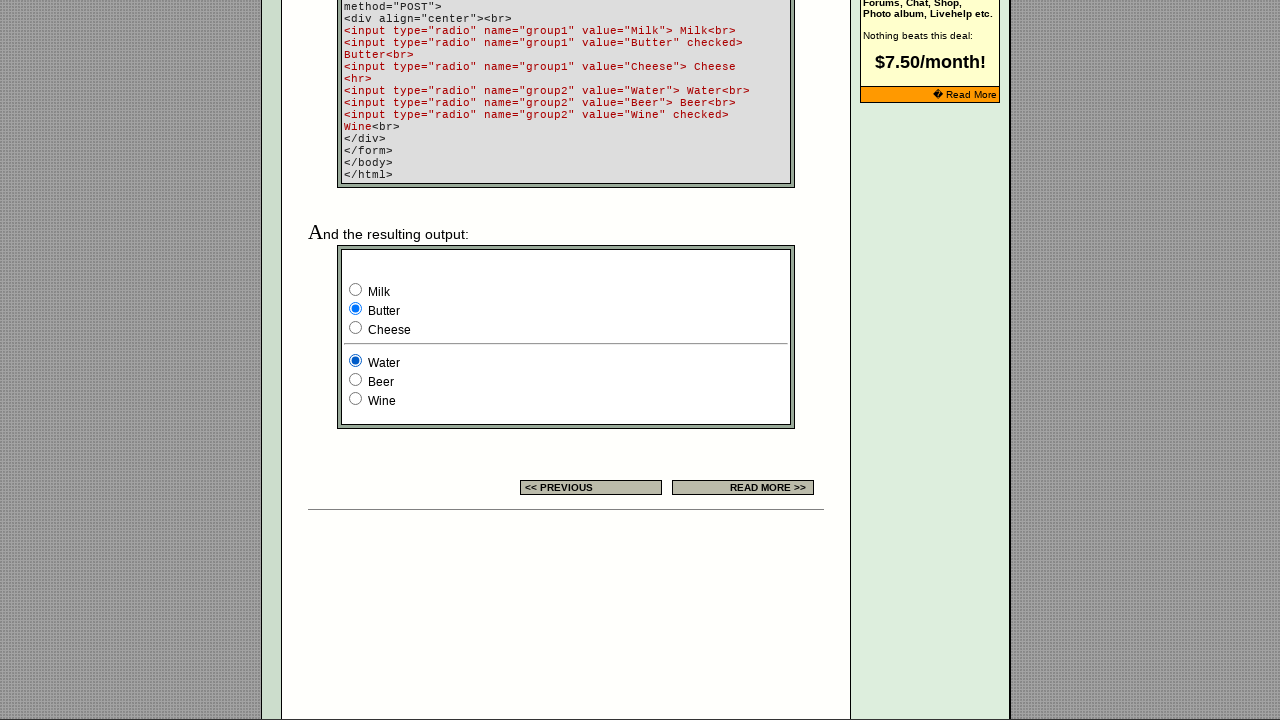

Retrieved value attribute 'Wine' from radio button at index 2
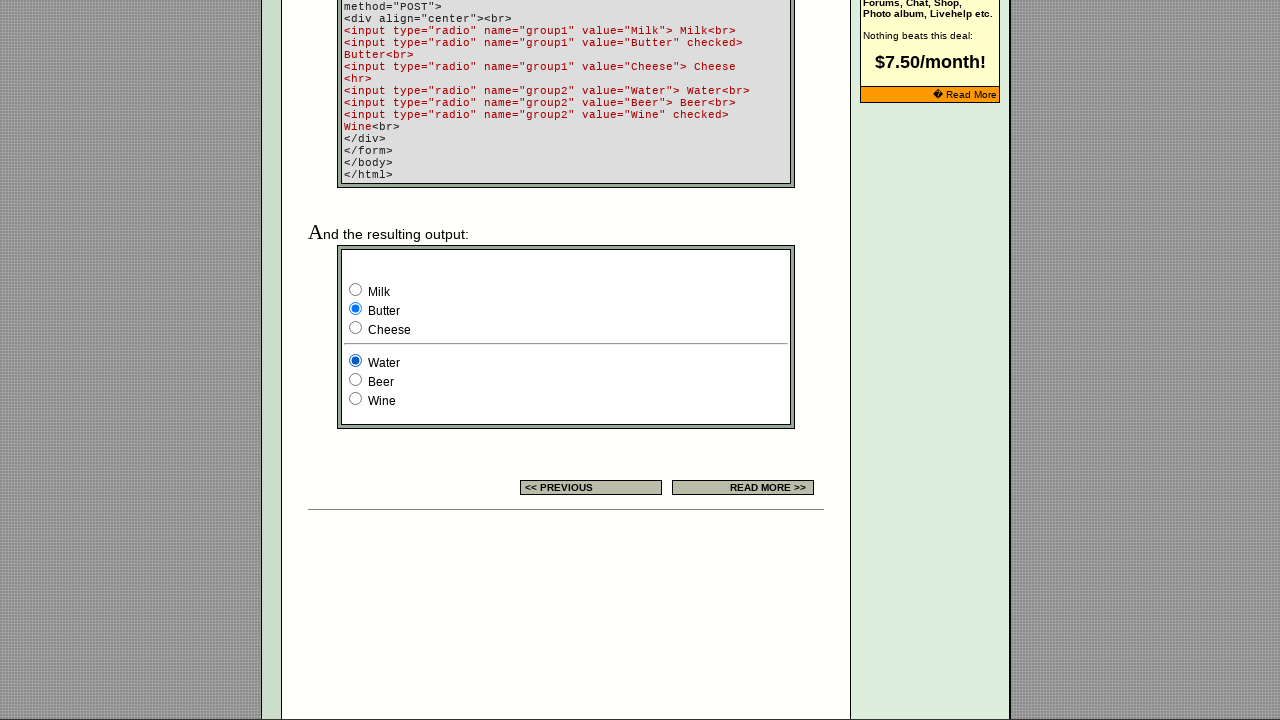

Checked selection state of radio button at index 2: False
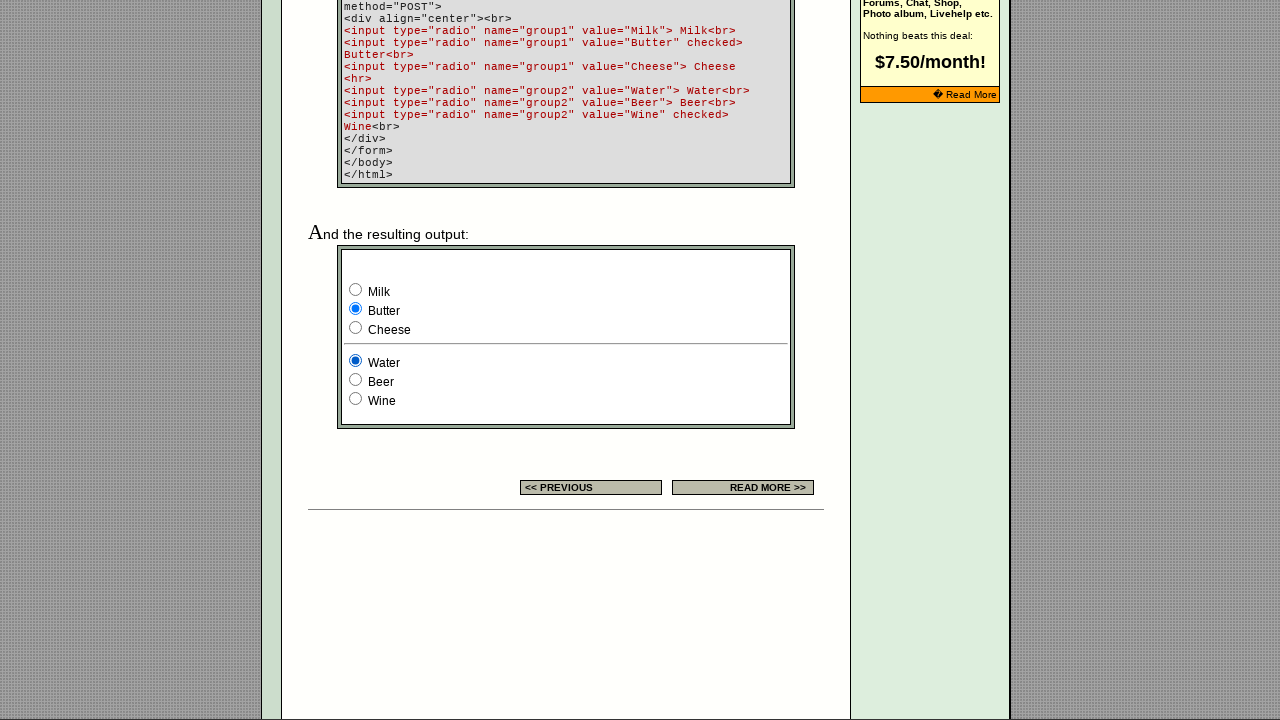

Clicked radio button at index 1 at (356, 380) on xpath=/html/body/div[2]/table[9]/tbody/tr/td[4]/table/tbody/tr/td/div/span/form/
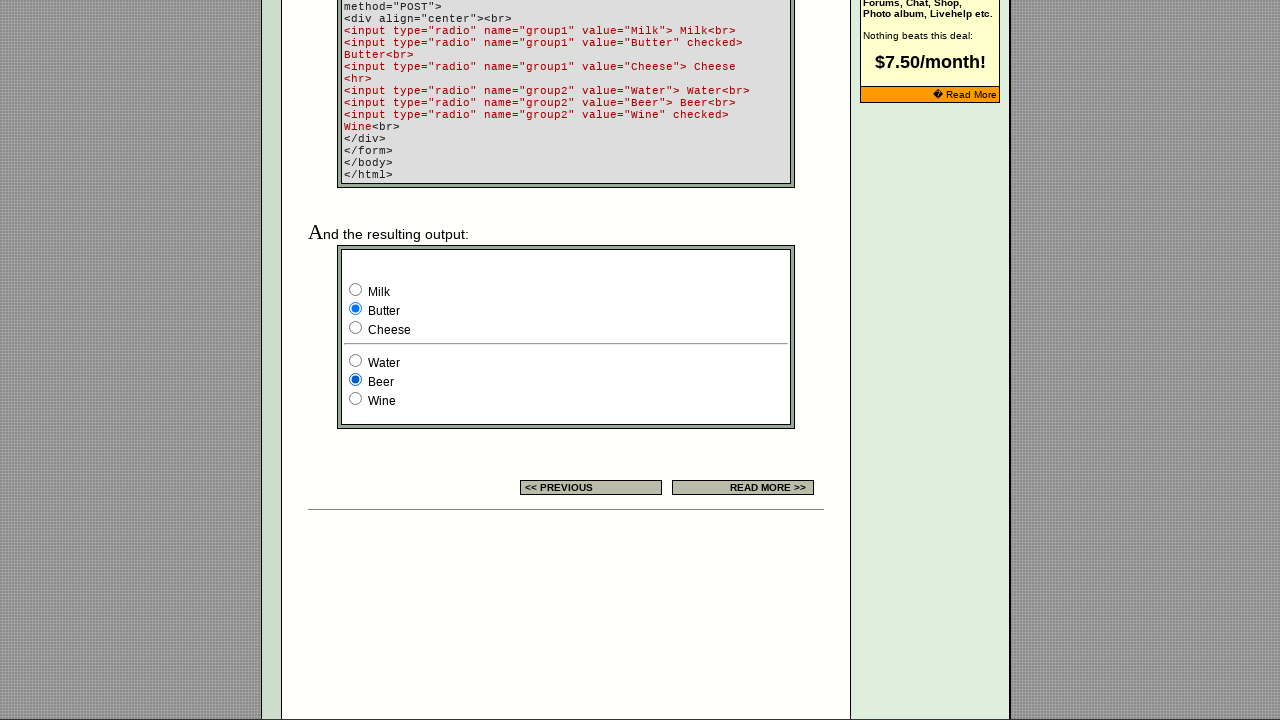

Retrieved value attribute 'Water' from radio button at index 0
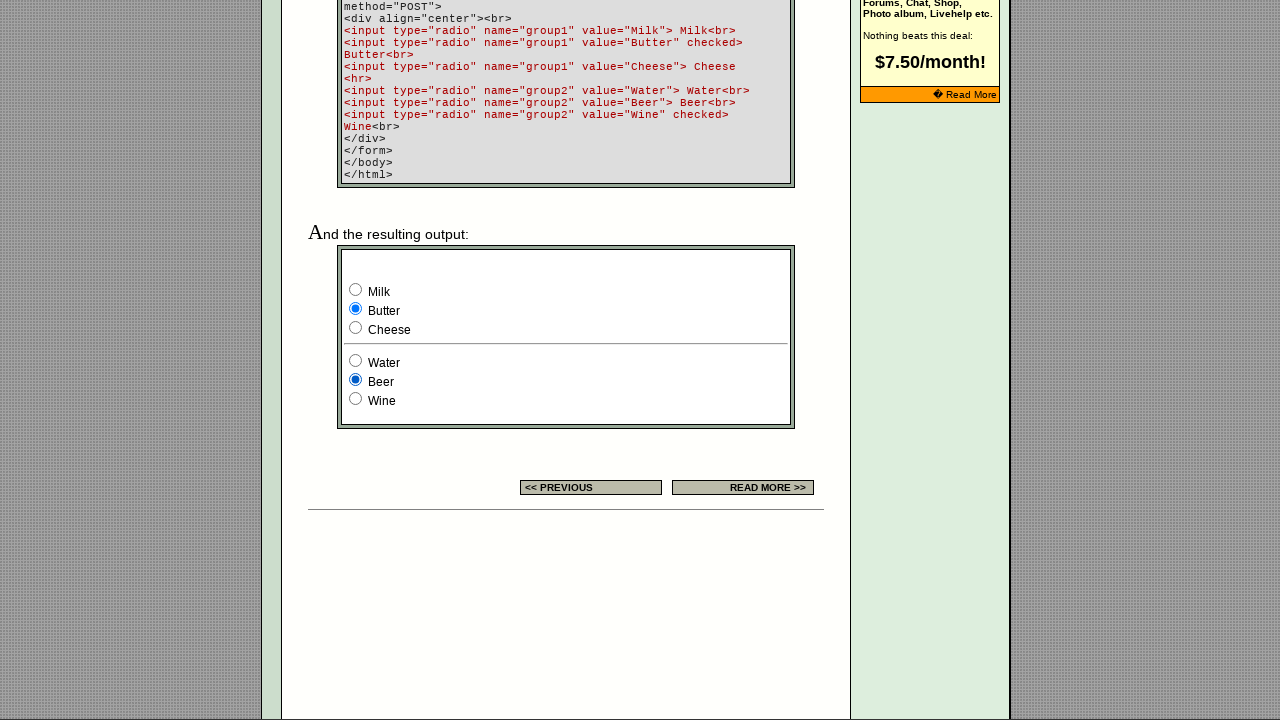

Checked selection state of radio button at index 0: False
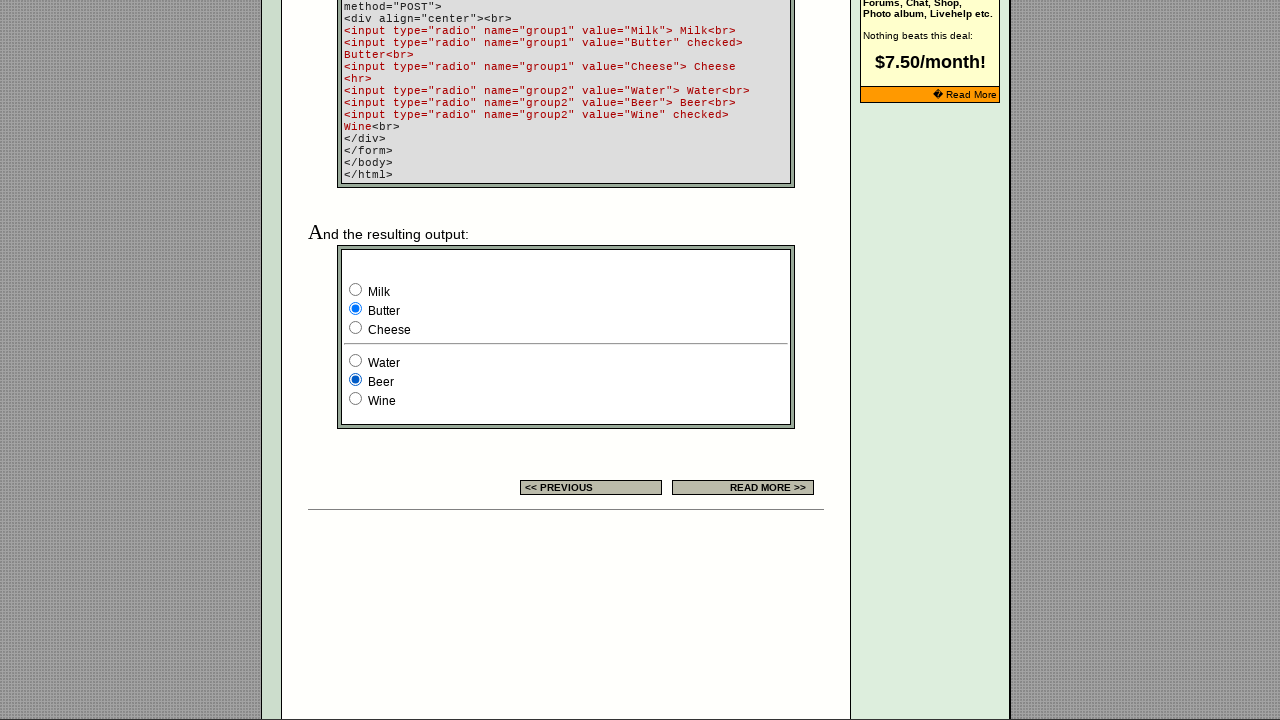

Retrieved value attribute 'Beer' from radio button at index 1
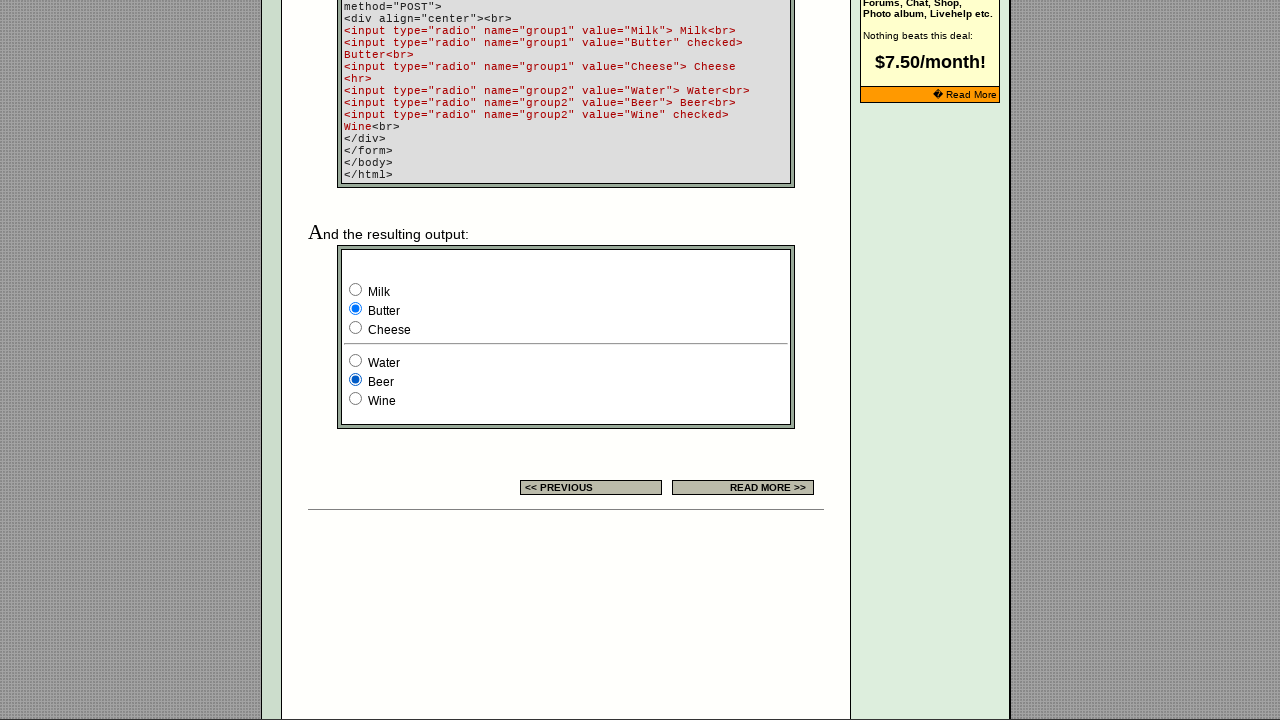

Checked selection state of radio button at index 1: True
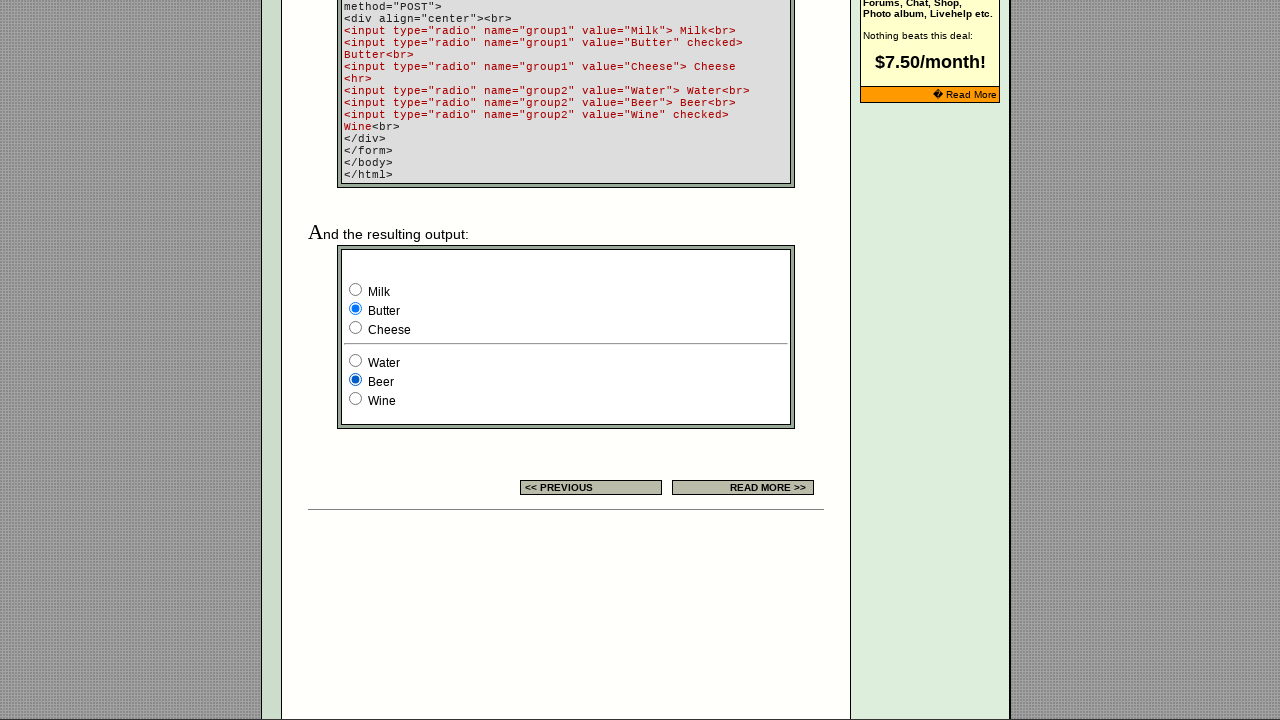

Retrieved value attribute 'Wine' from radio button at index 2
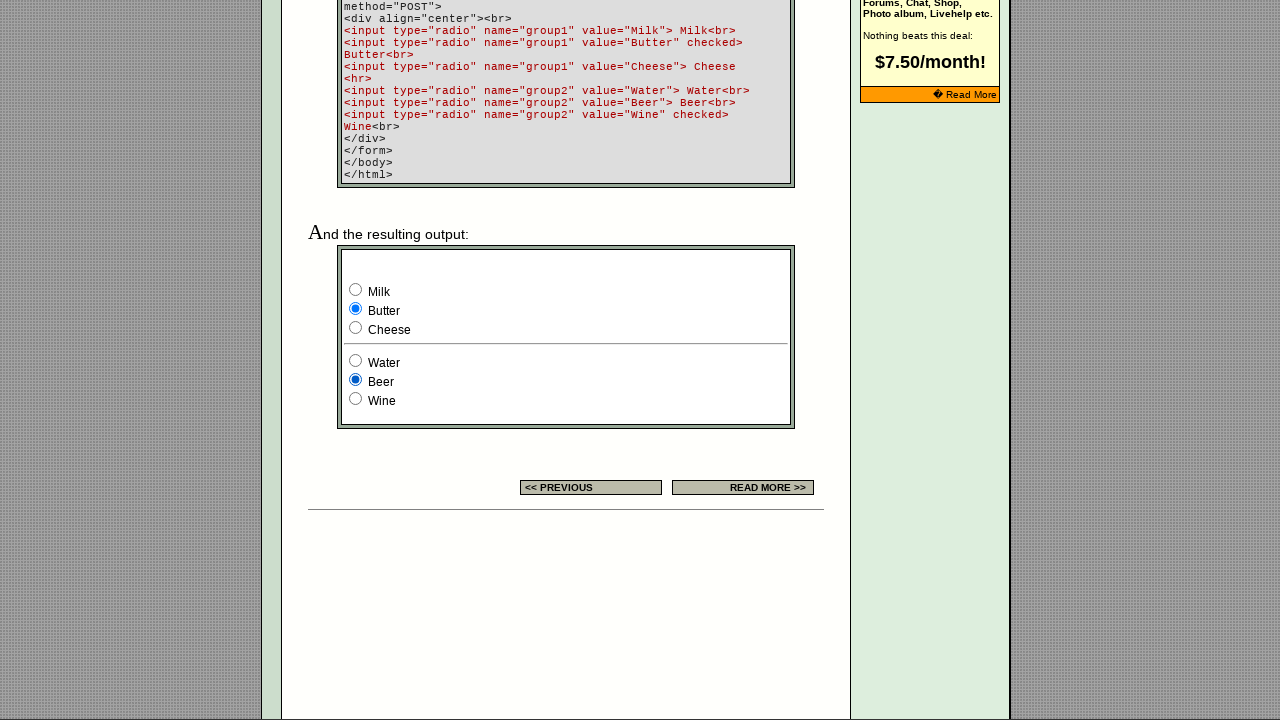

Checked selection state of radio button at index 2: False
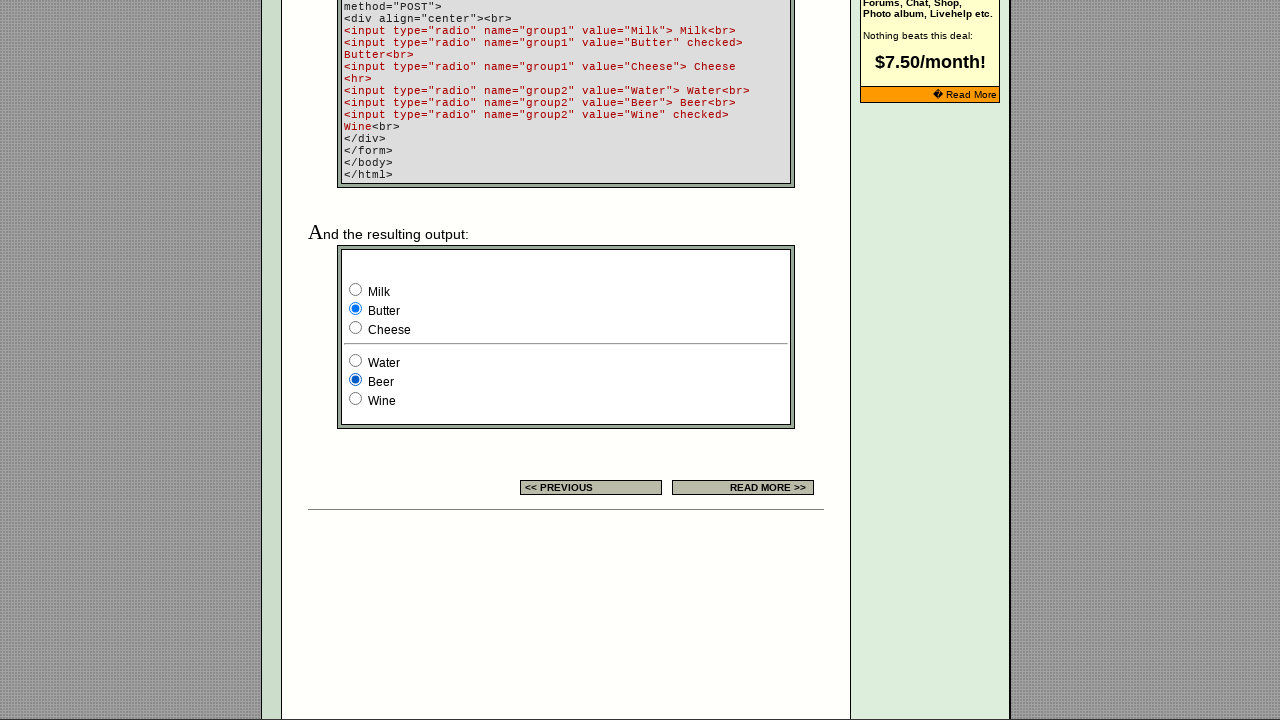

Clicked radio button at index 2 at (356, 398) on xpath=/html/body/div[2]/table[9]/tbody/tr/td[4]/table/tbody/tr/td/div/span/form/
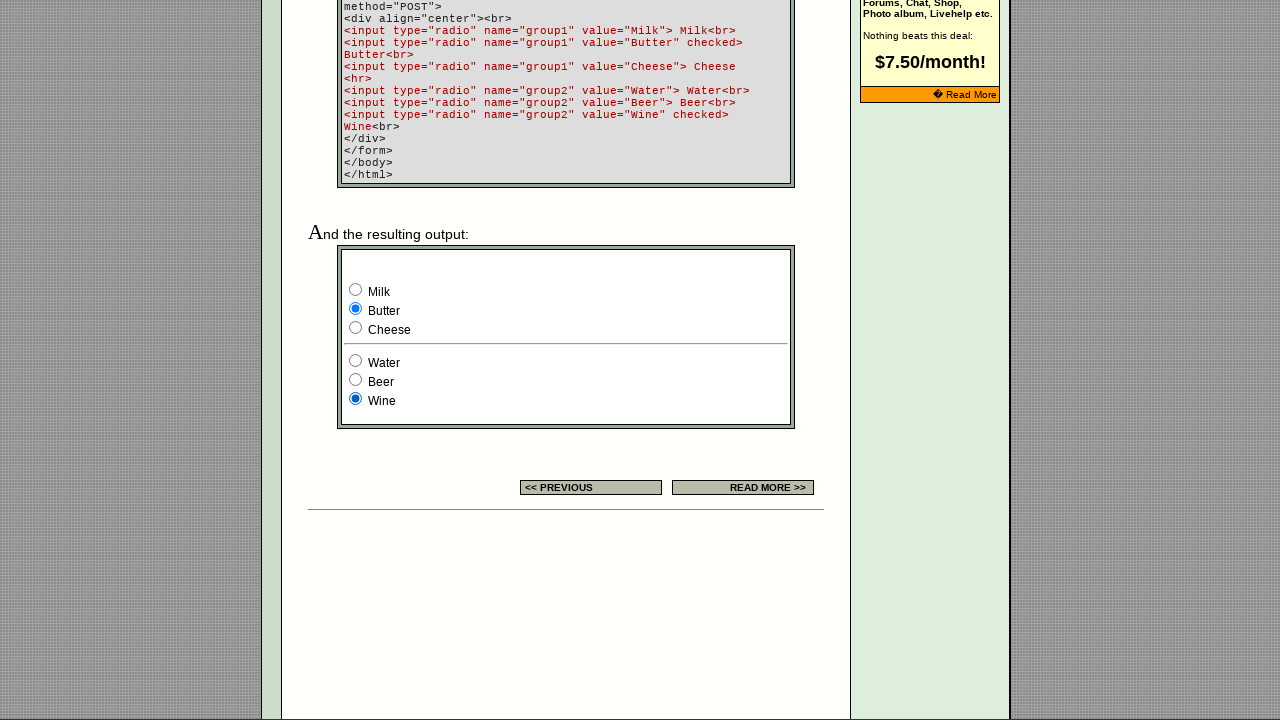

Retrieved value attribute 'Water' from radio button at index 0
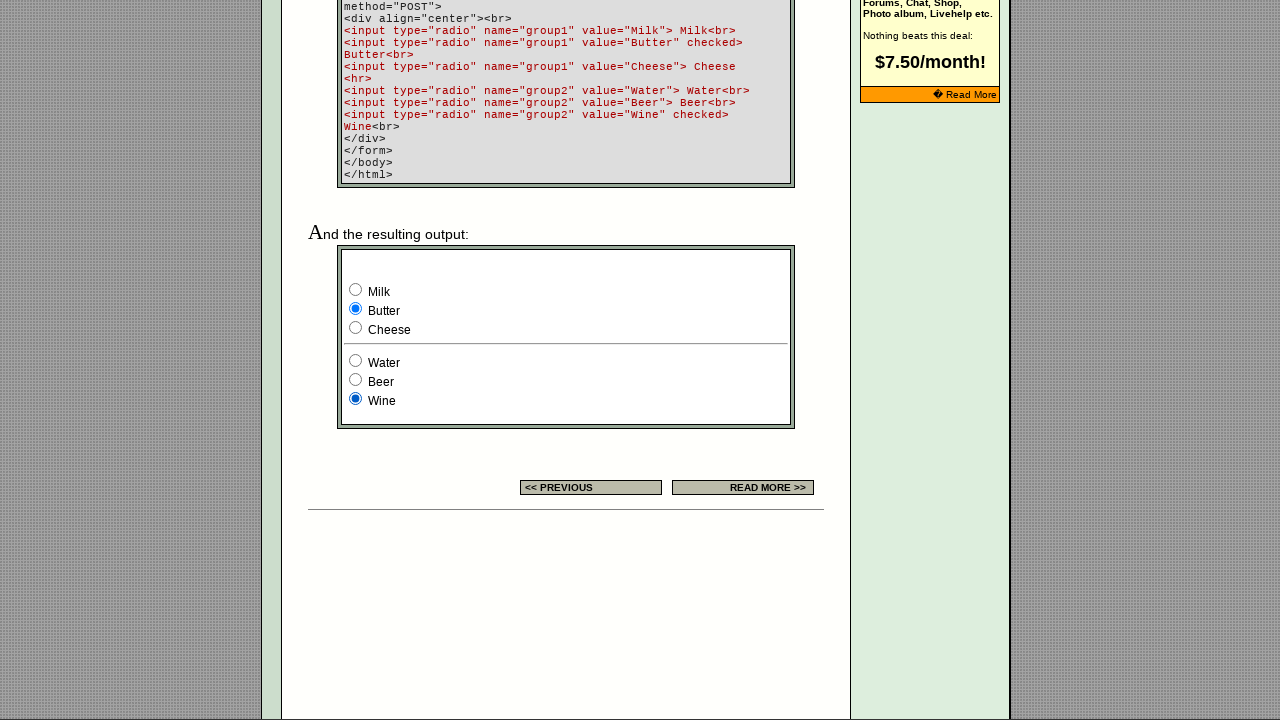

Checked selection state of radio button at index 0: False
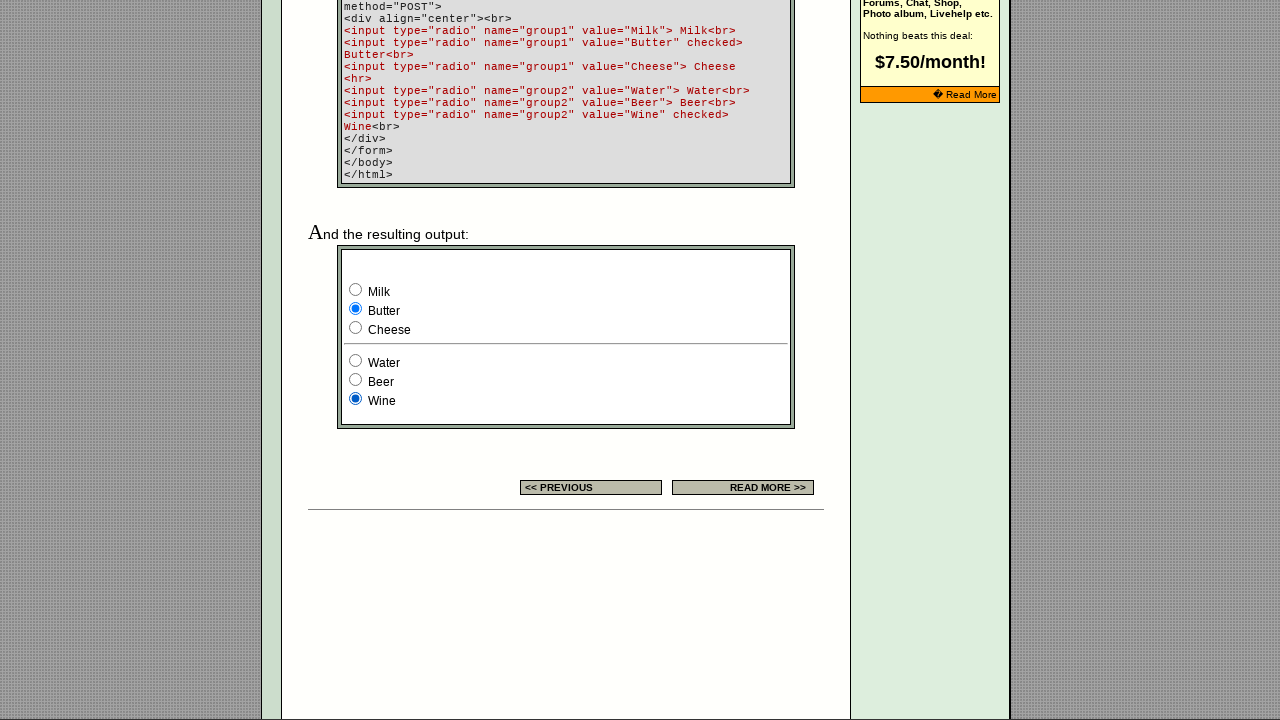

Retrieved value attribute 'Beer' from radio button at index 1
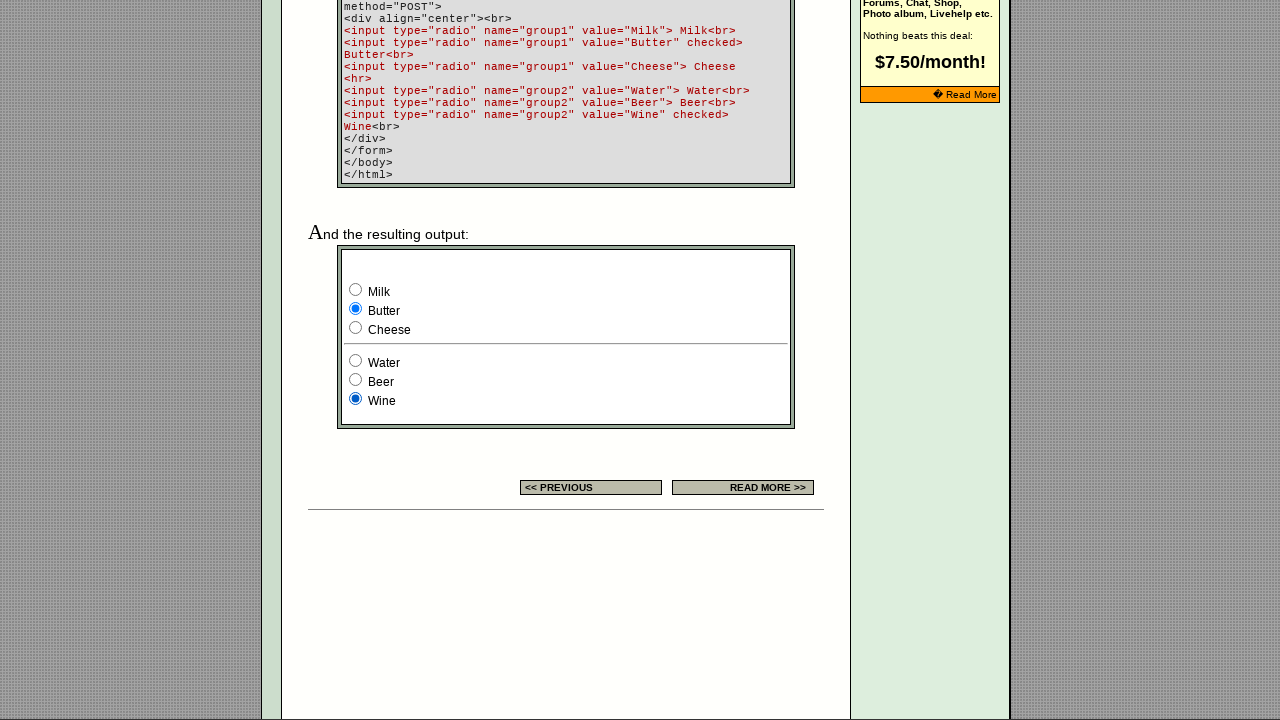

Checked selection state of radio button at index 1: False
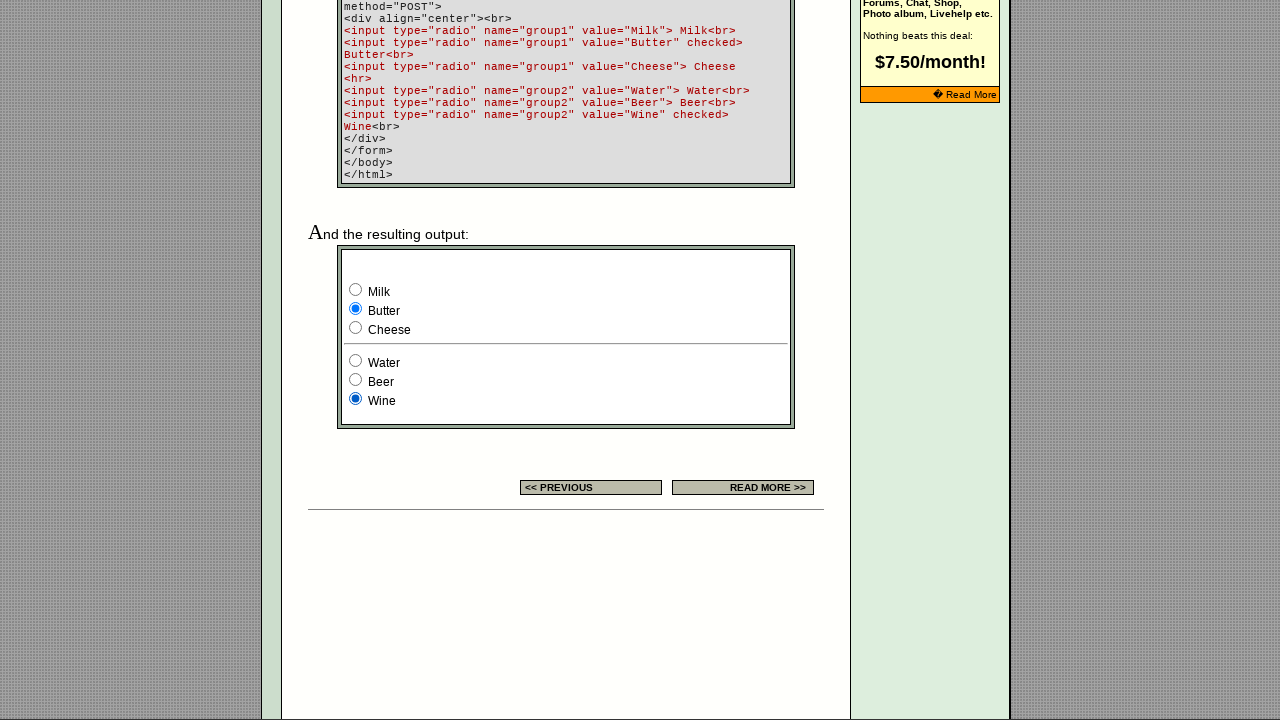

Retrieved value attribute 'Wine' from radio button at index 2
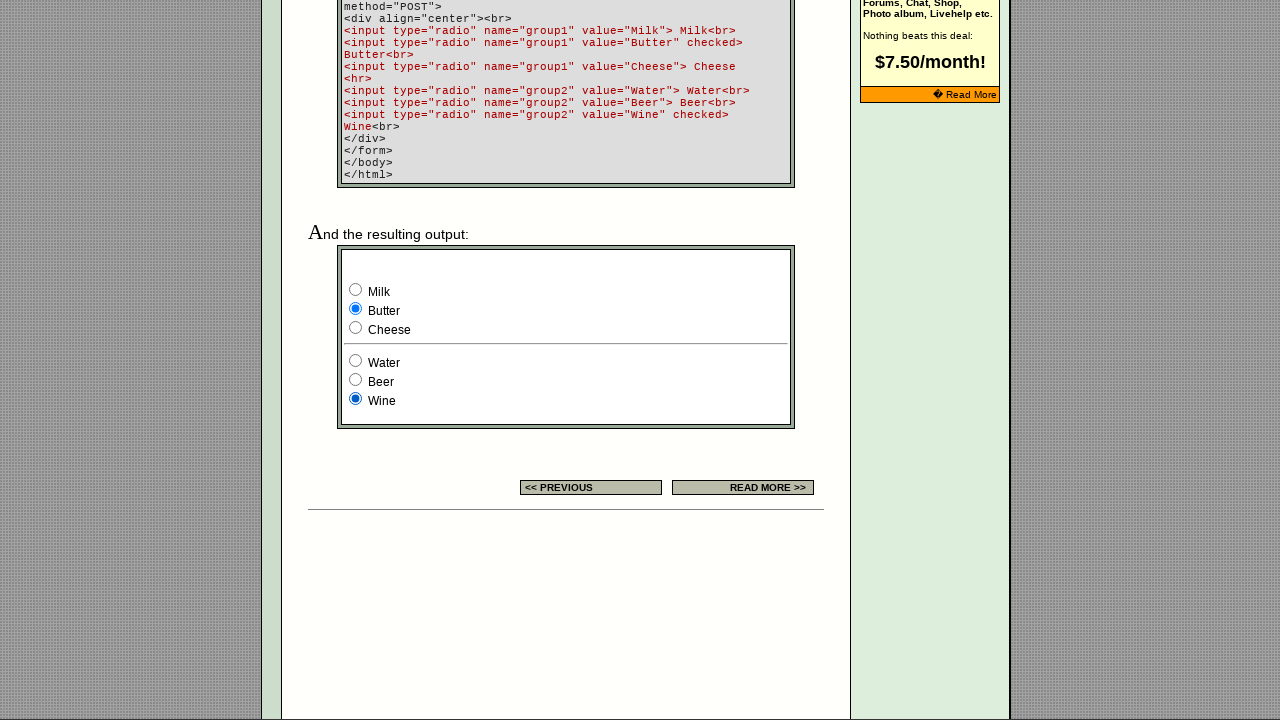

Checked selection state of radio button at index 2: True
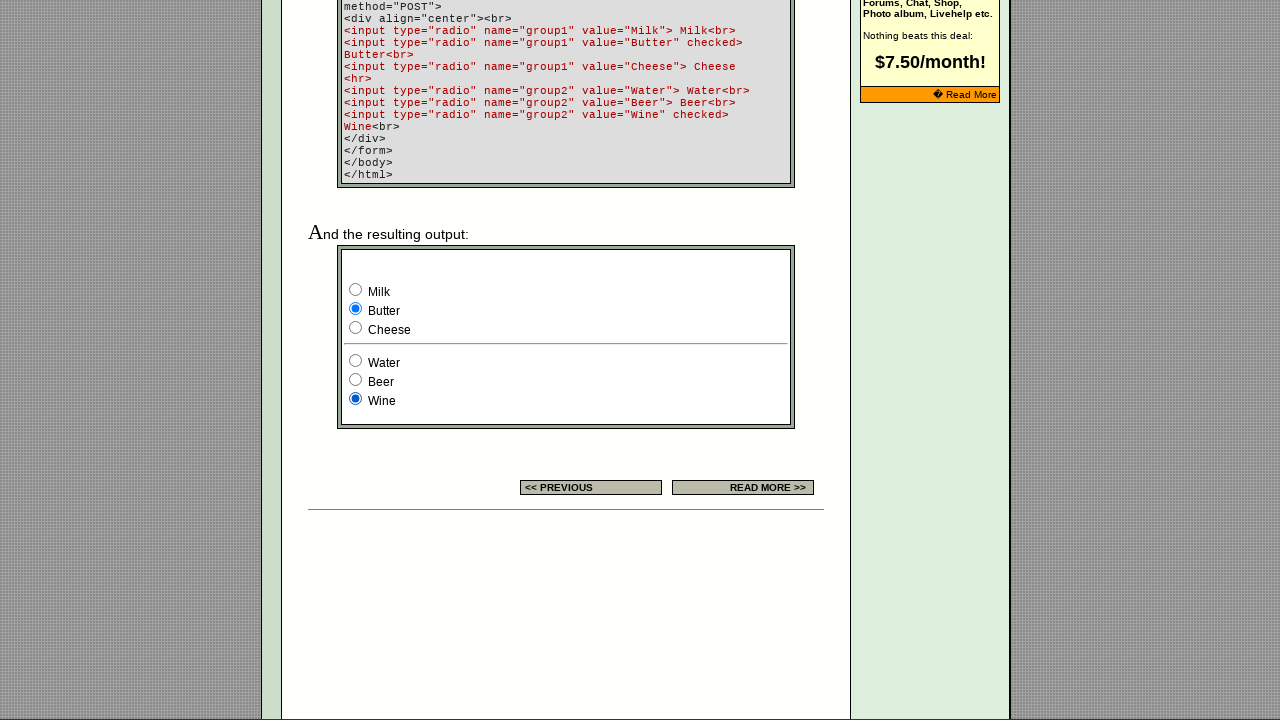

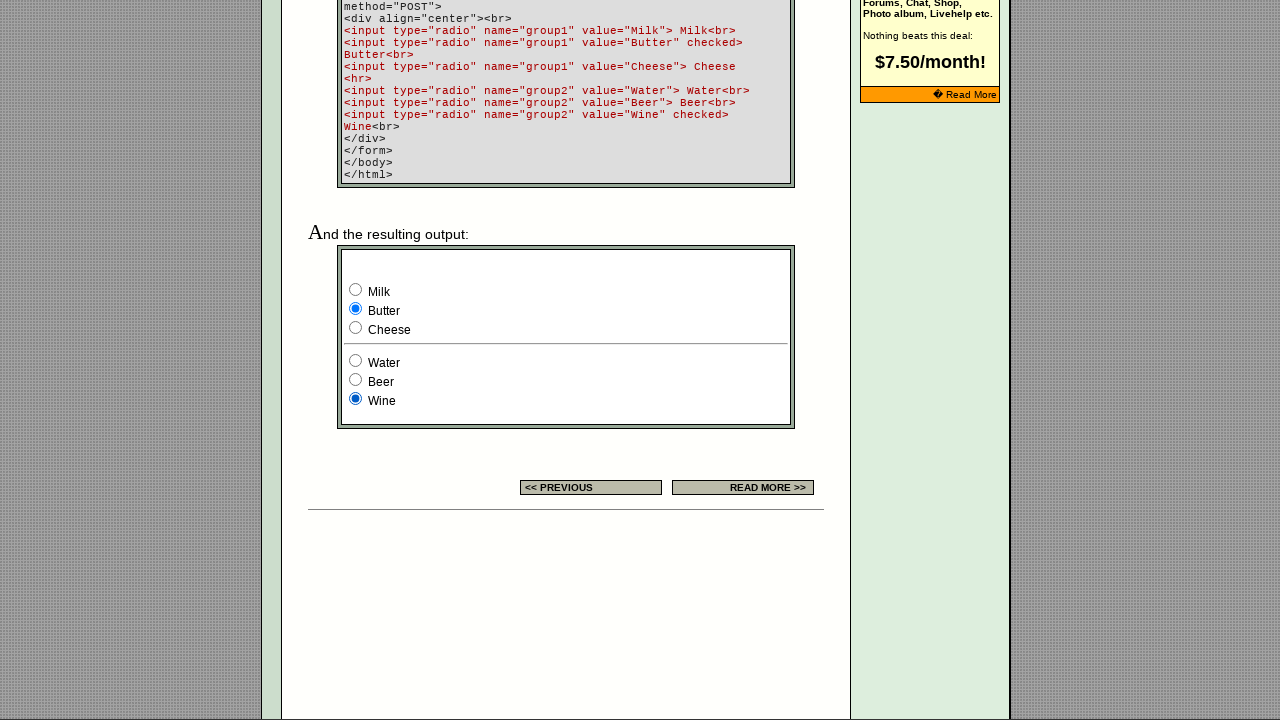